Fills out a comprehensive practice form including text inputs, radio buttons, date picker, checkboxes, and file upload, then submits the form

Starting URL: https://demoqa.com/automation-practice-form

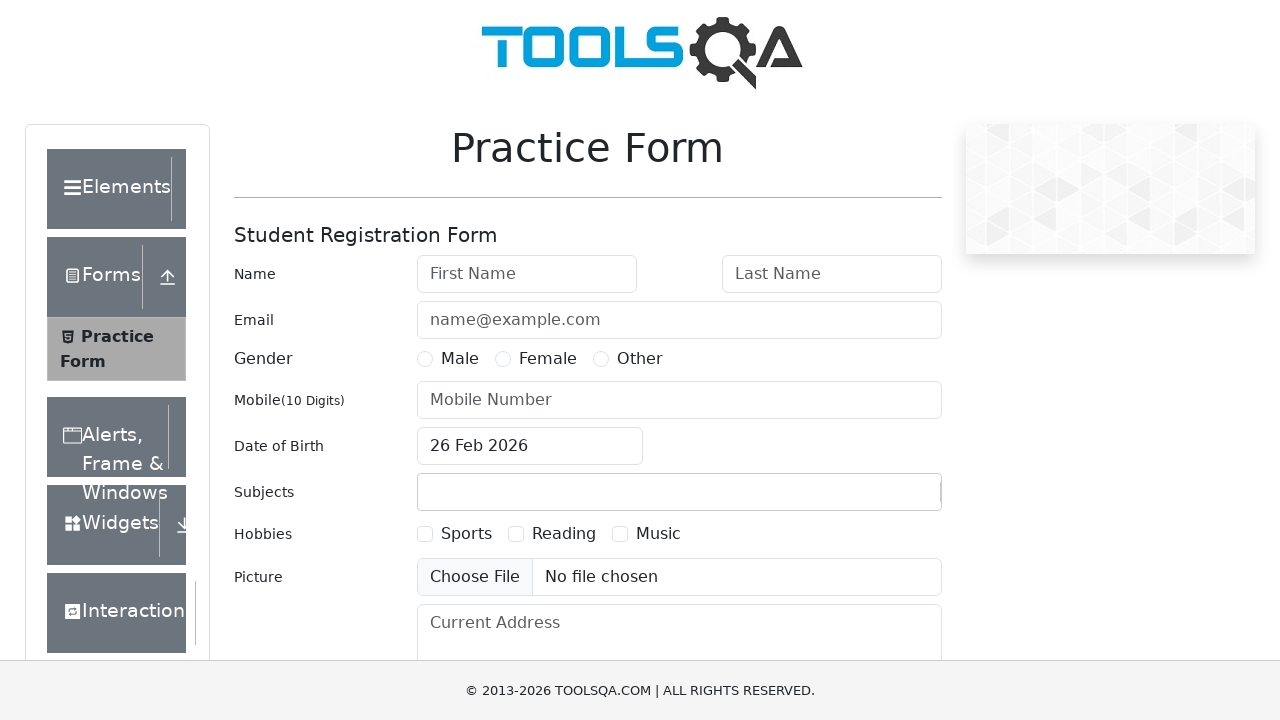

Filled first name field with 'Test' on #firstName
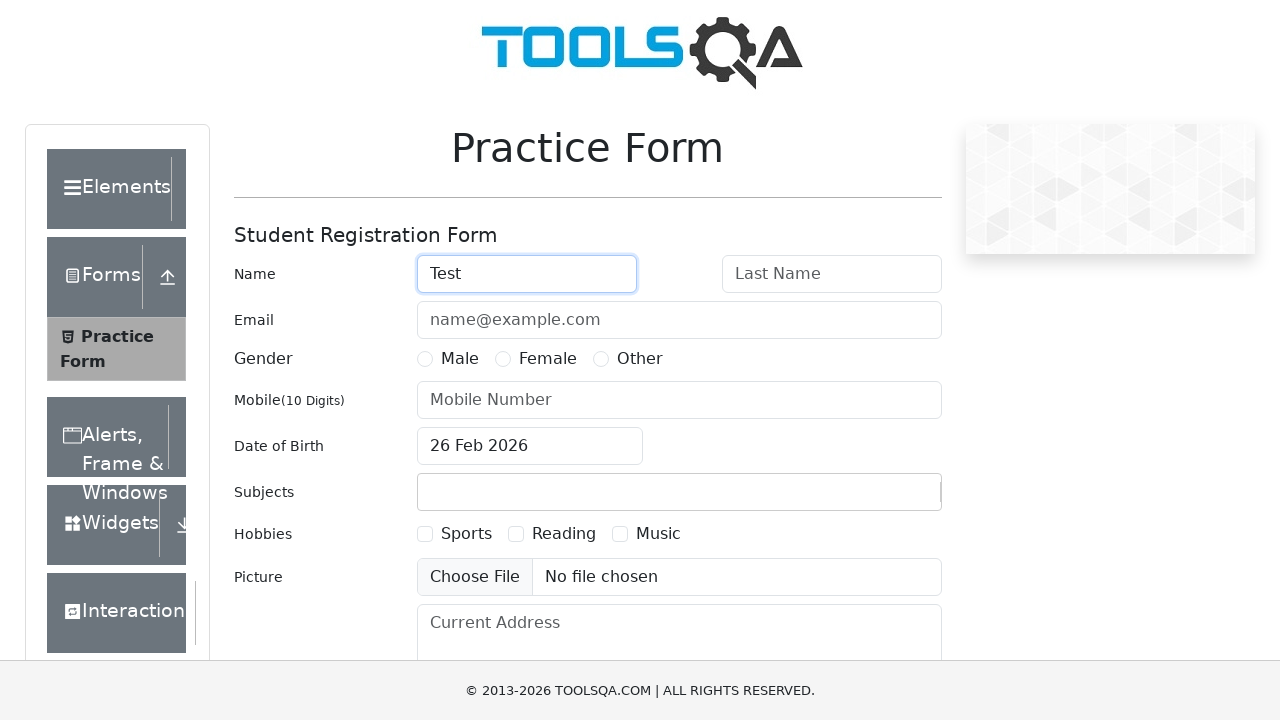

Filled last name field with 'Ivanov' on #lastName
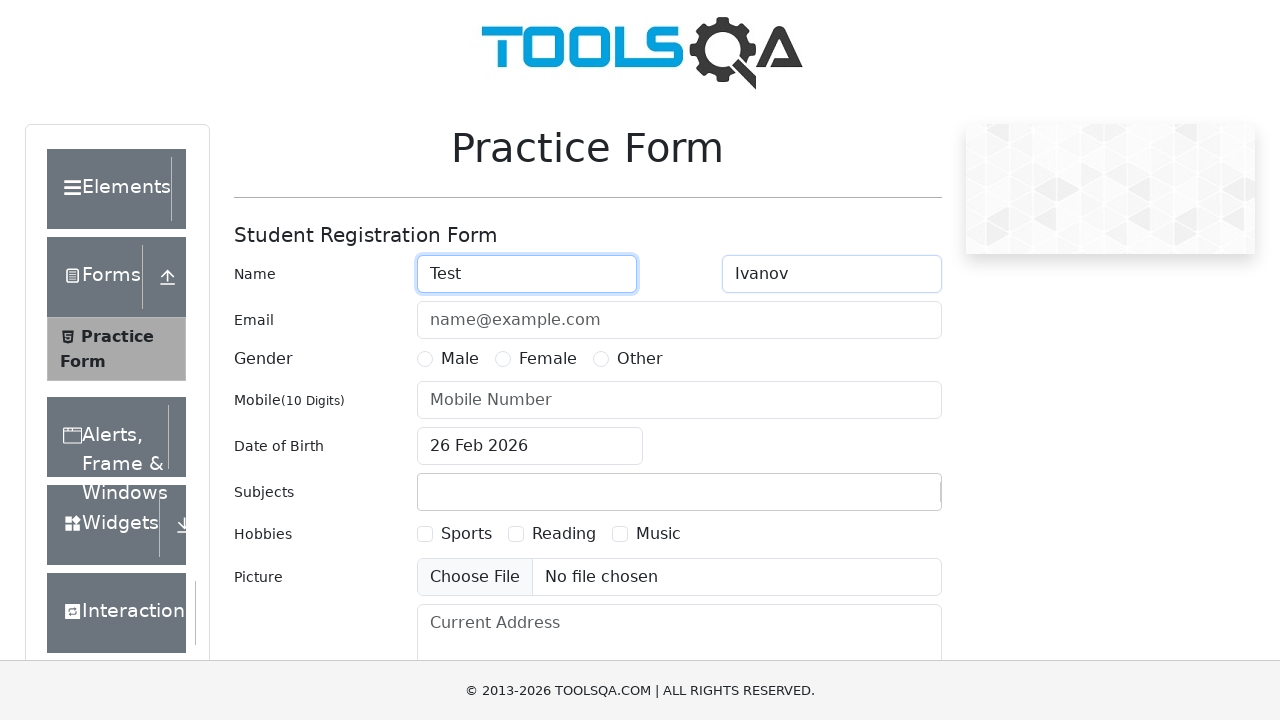

Filled email field with 'username@example.com' on #userEmail
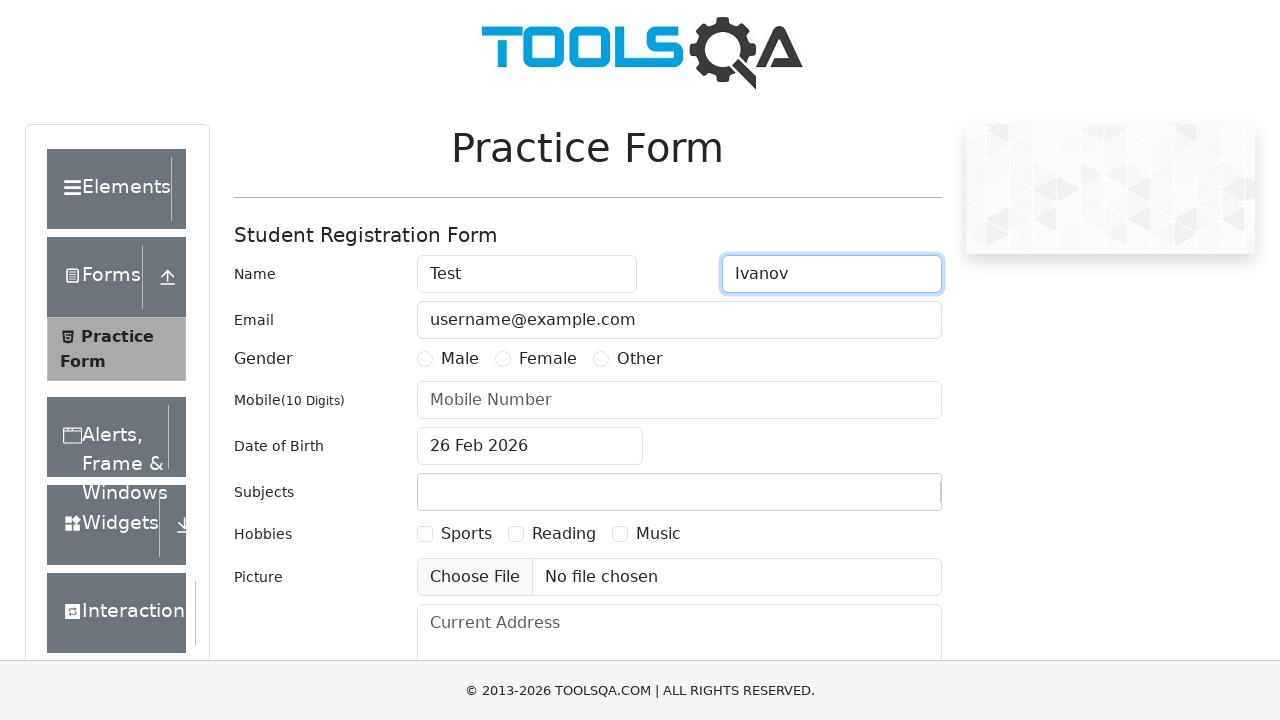

Selected gender radio button (Male) at (460, 359) on label[for='gender-radio-1']
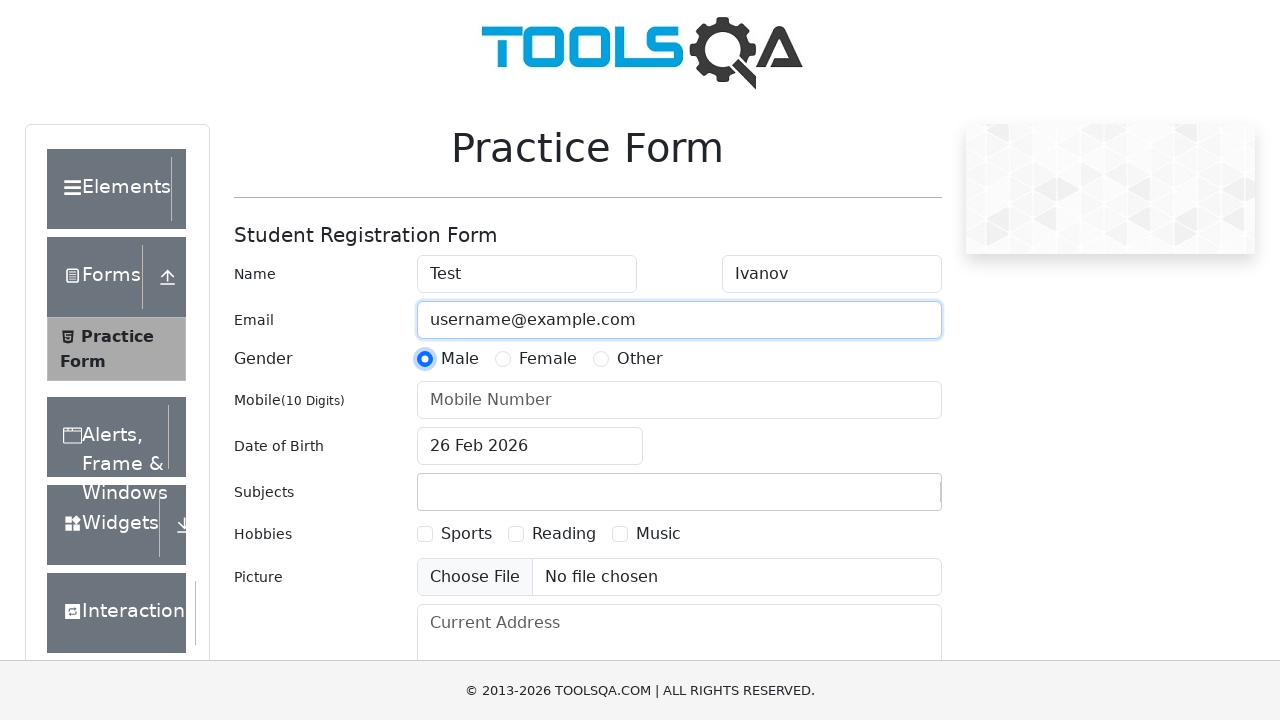

Filled phone number field with '0881234567' on #userNumber
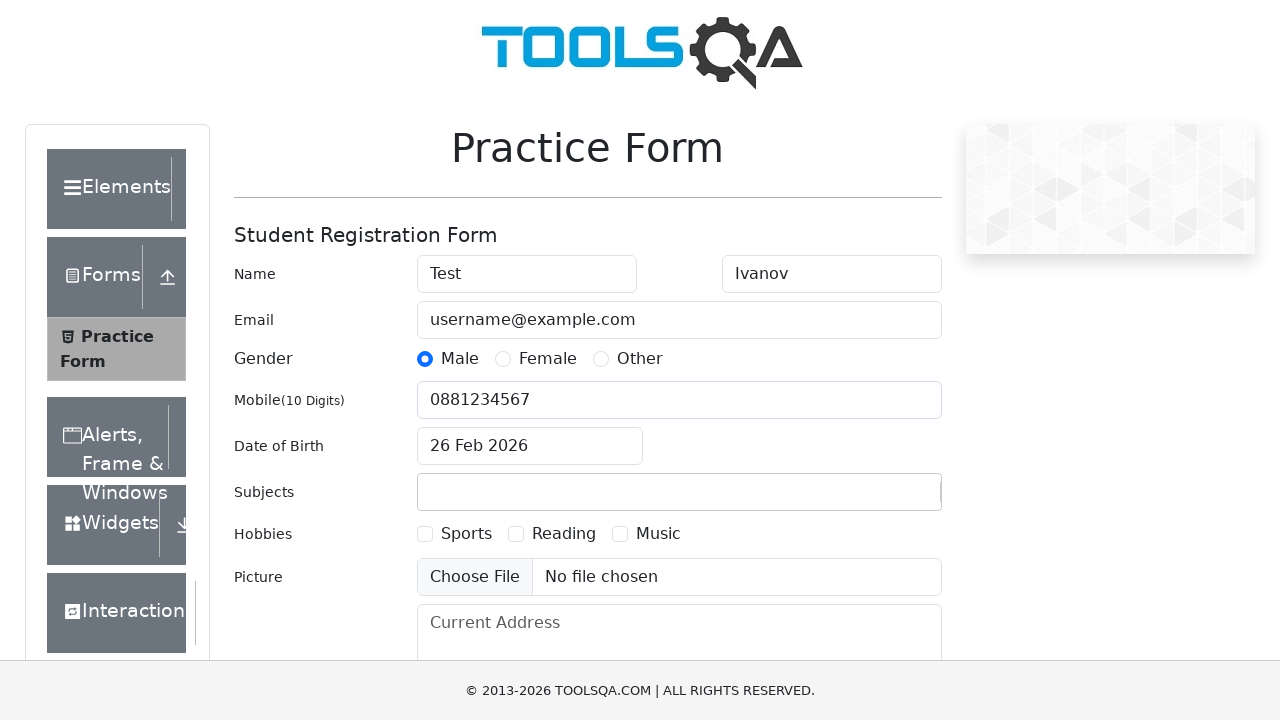

Opened date picker for date of birth at (530, 446) on #dateOfBirthInput
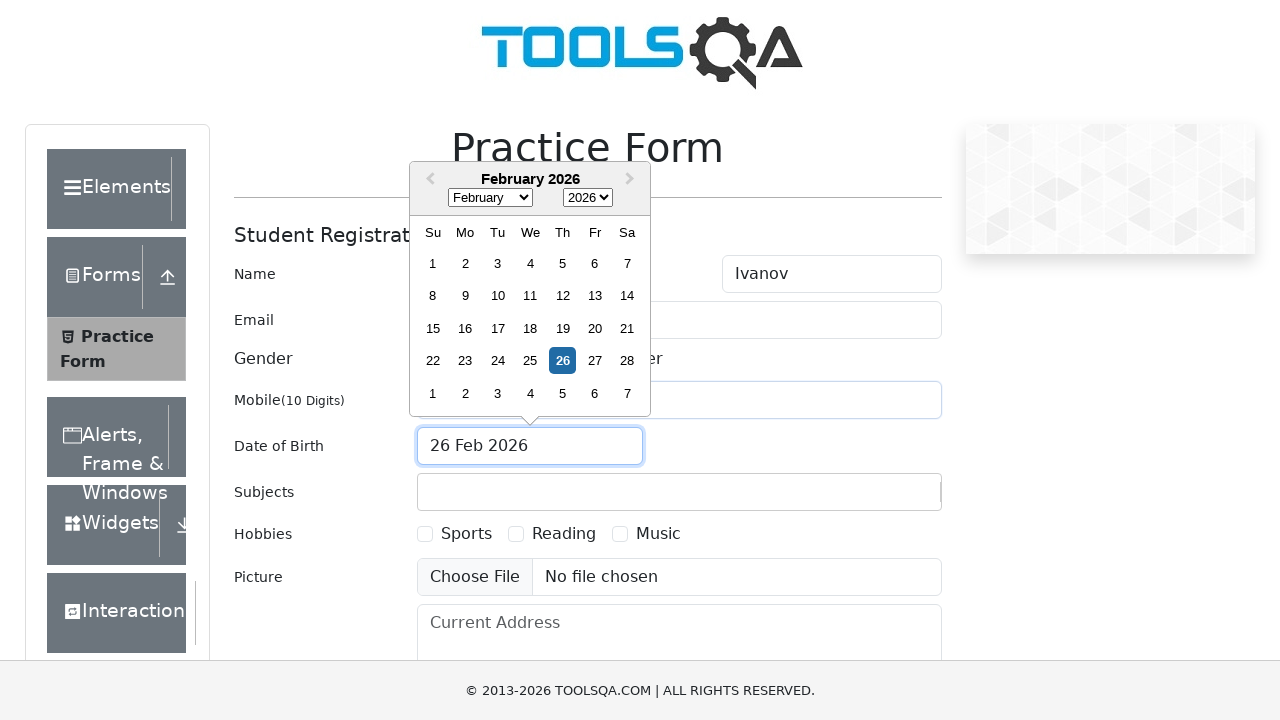

Selected year 2001 in date picker on .react-datepicker__year-select
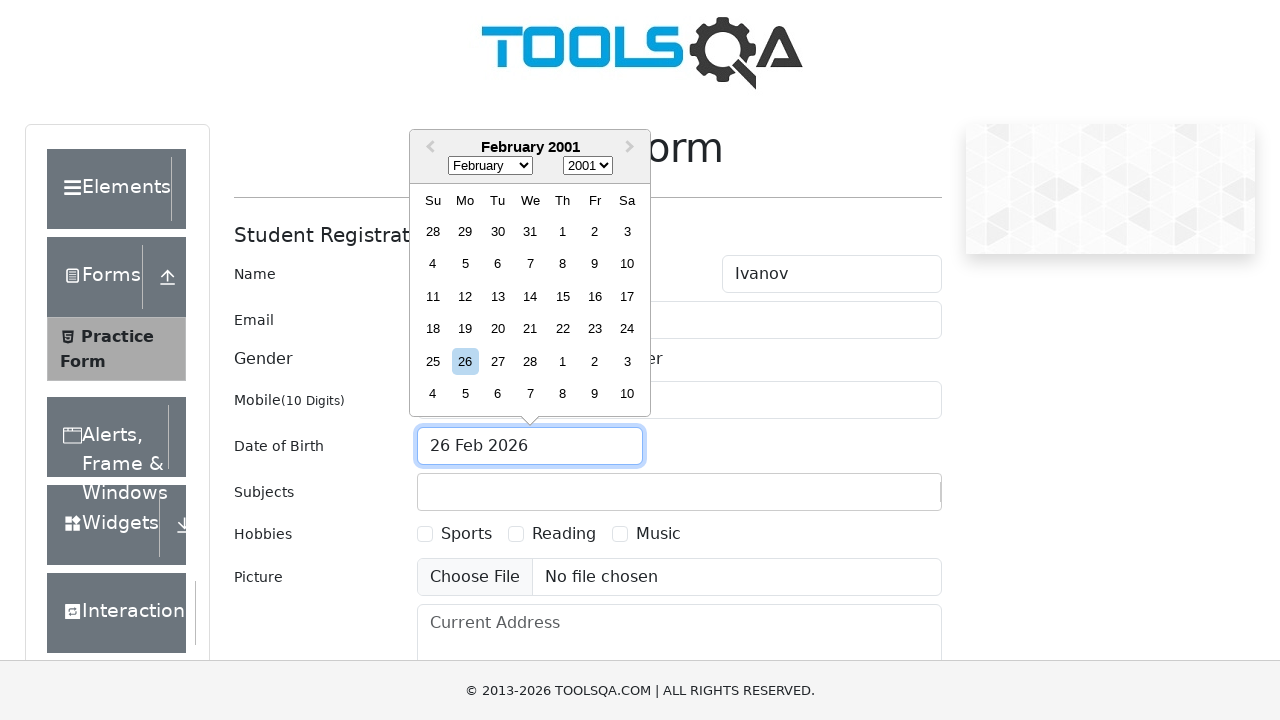

Selected month 10 (November) in date picker on .react-datepicker__month-select
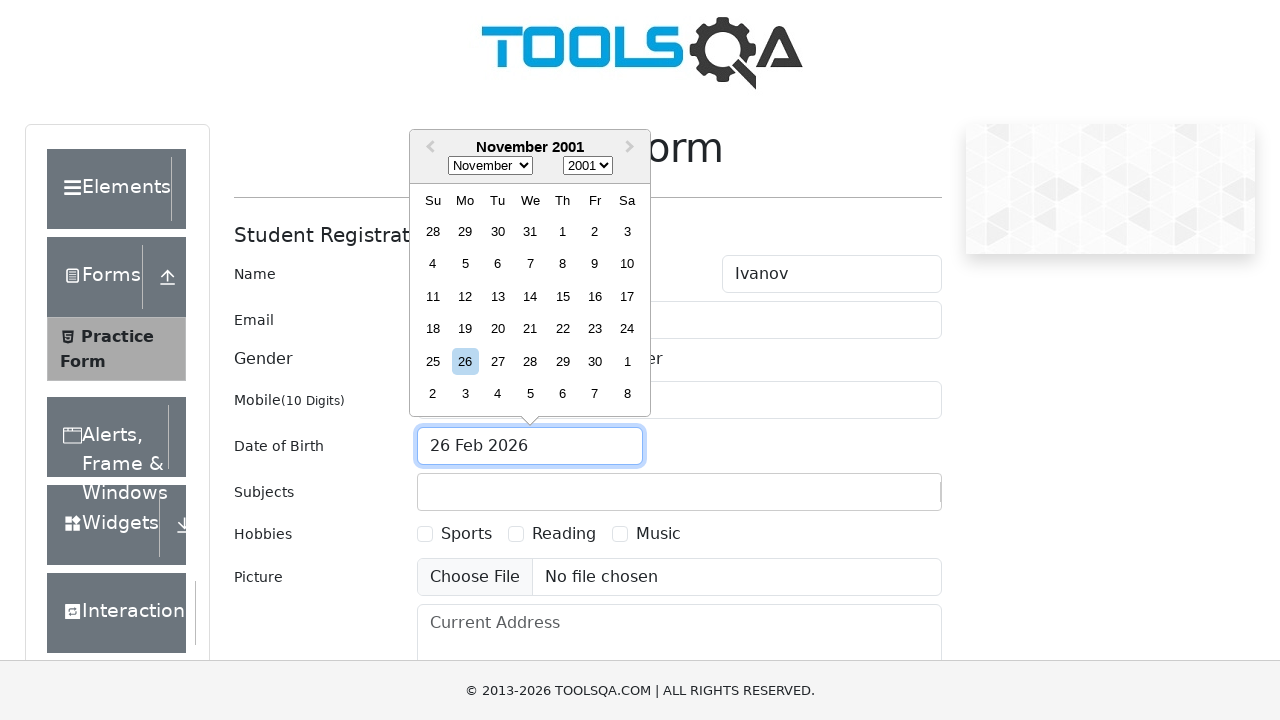

Selected day 16 in date picker at (595, 296) on xpath=//div[@class='react-datepicker__day react-datepicker__day--016']
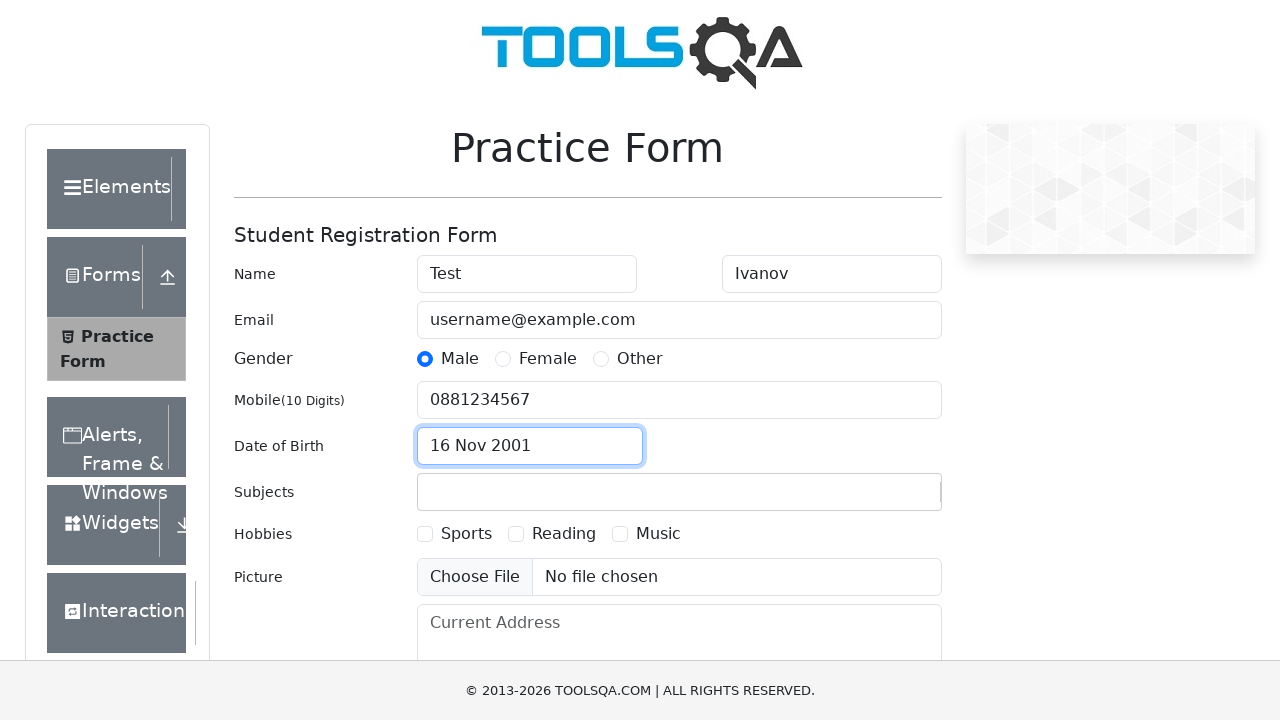

Selected hobbies checkbox (Music) at (658, 534) on label[for='hobbies-checkbox-3']
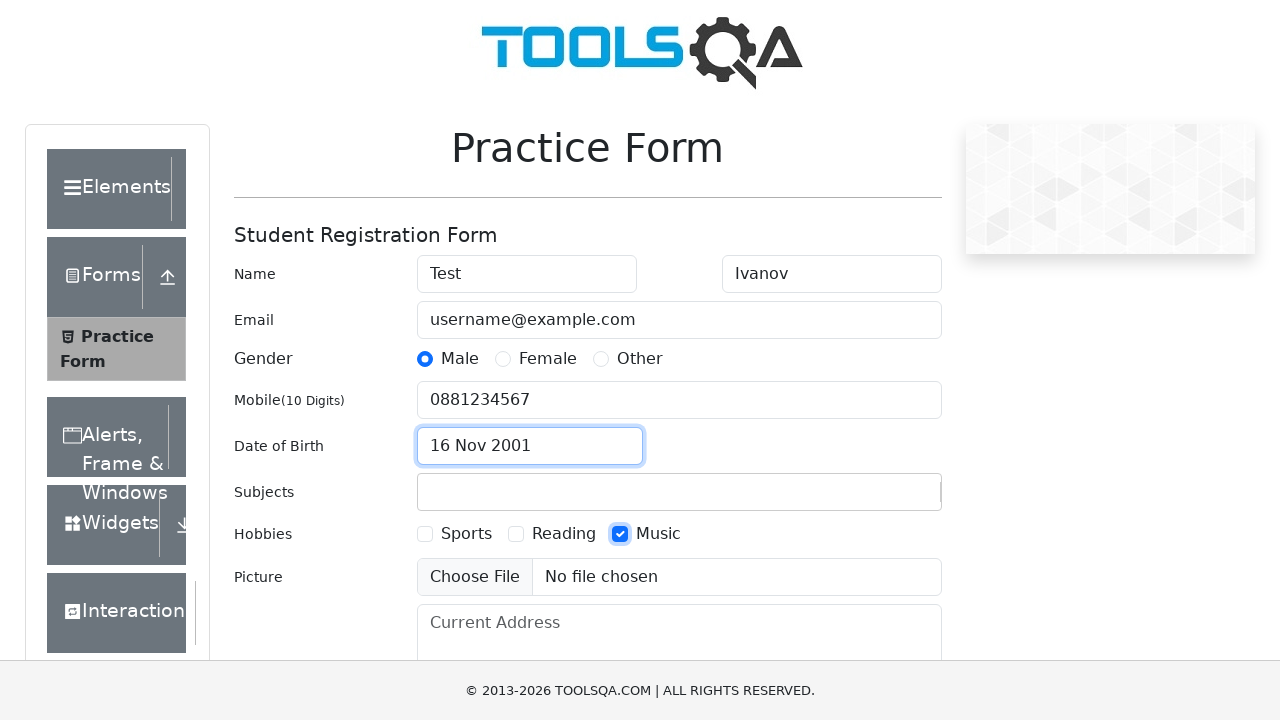

Attempted file upload with empty array
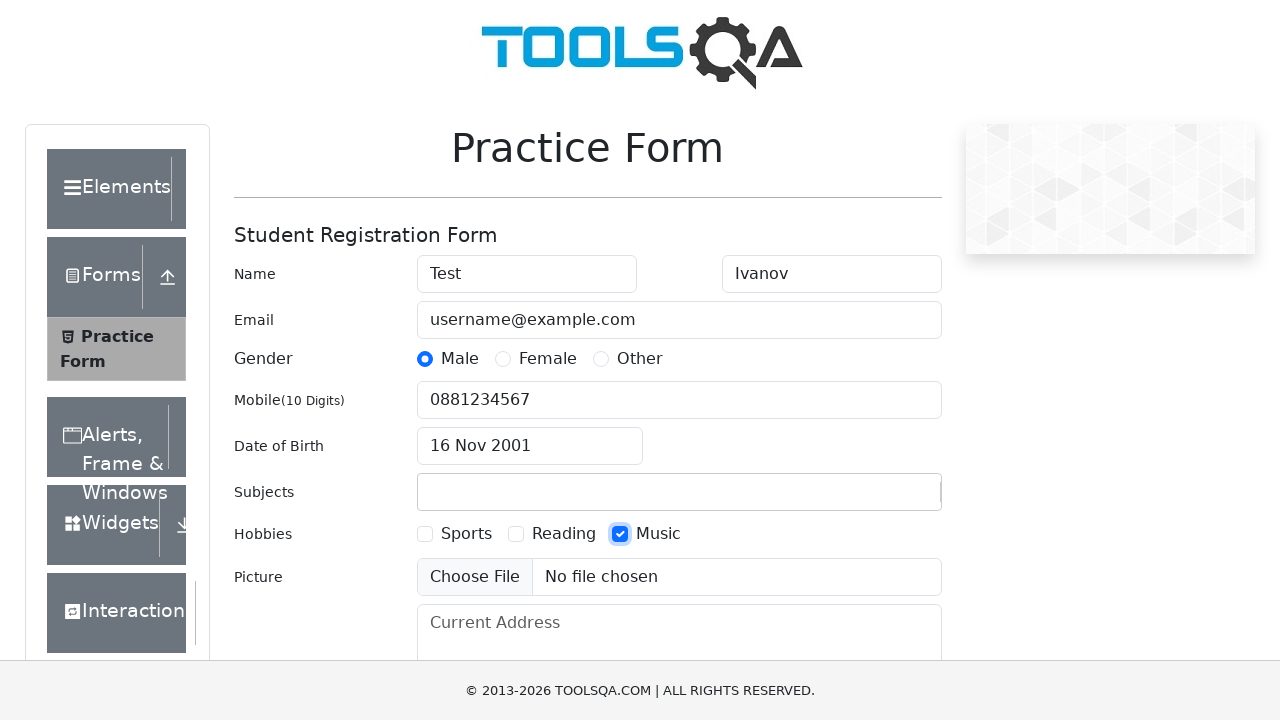

Clicked submit button to submit the form at (885, 499) on #submit
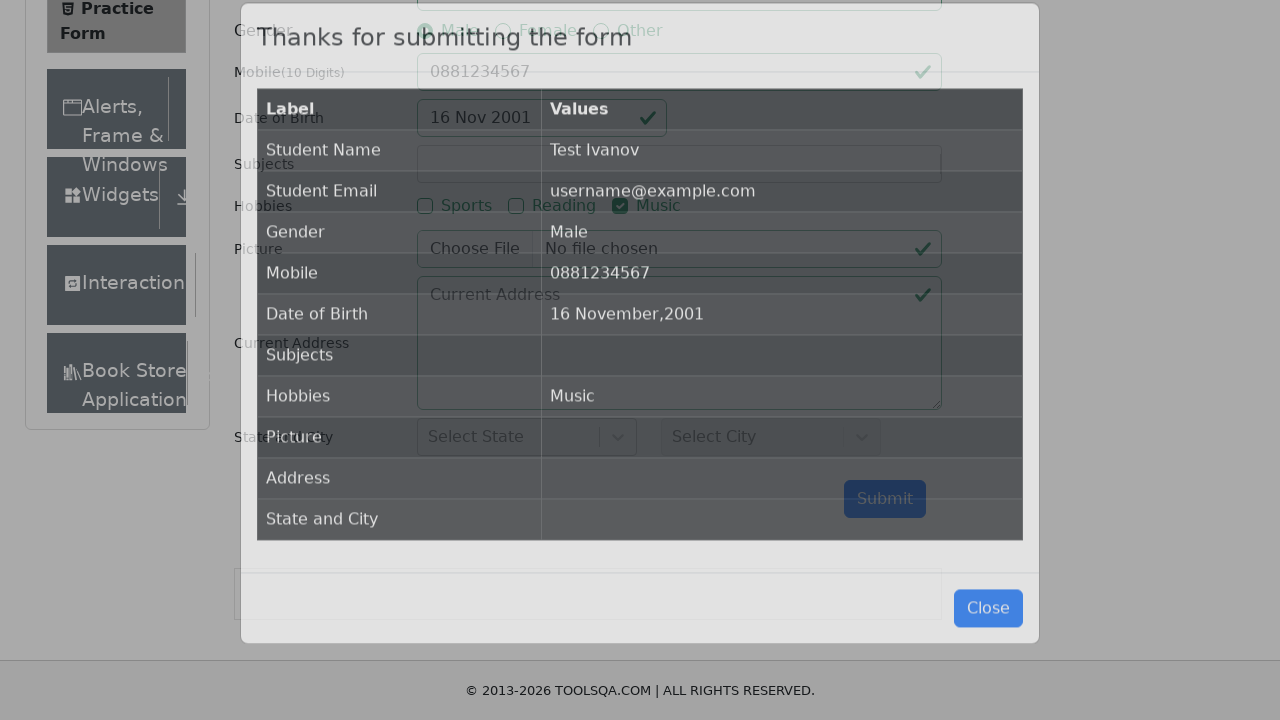

Form submission success message appeared
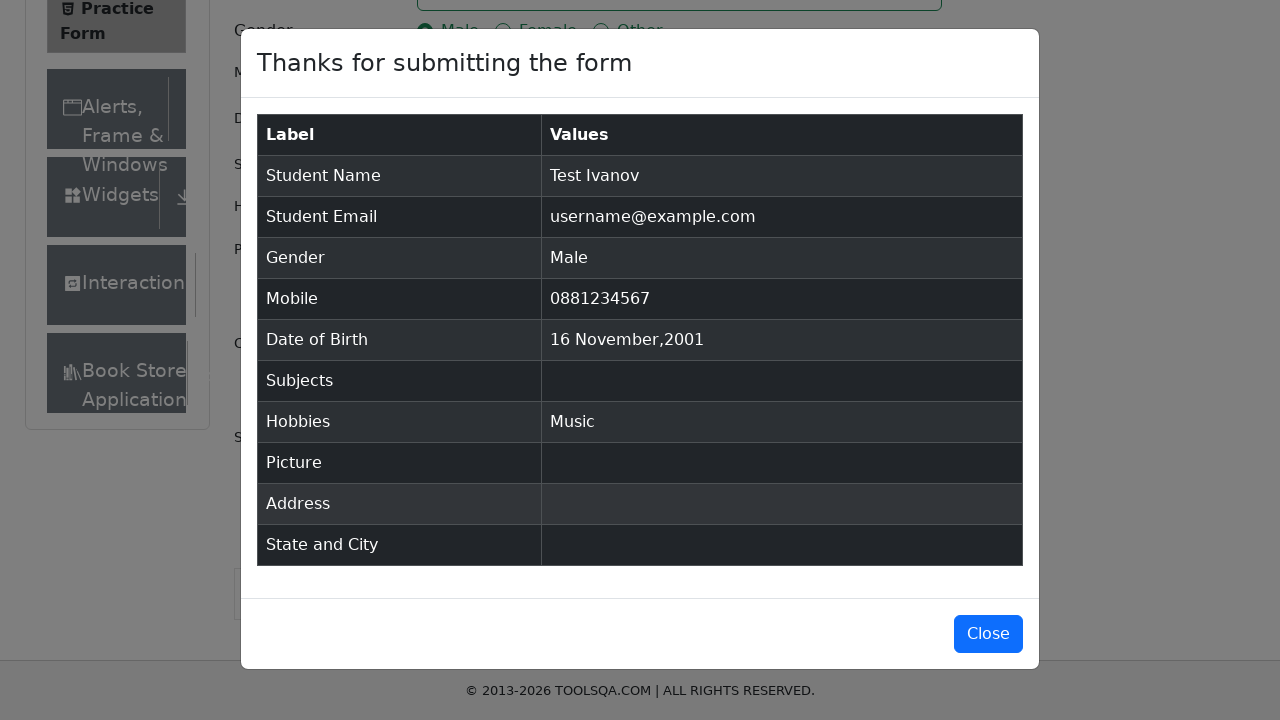

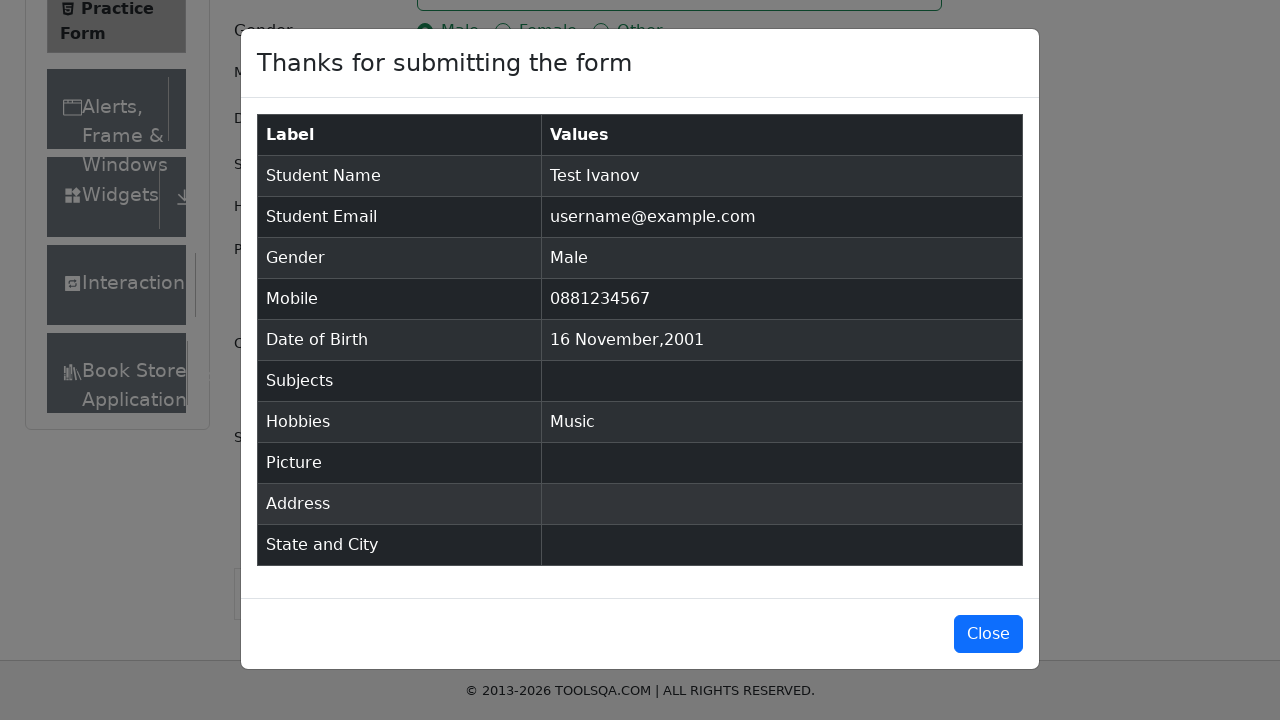